Tests clicking the famous cities button and verifies quiz prompt appears

Starting URL: https://neuronpedia.org/gemma-scope#analyze

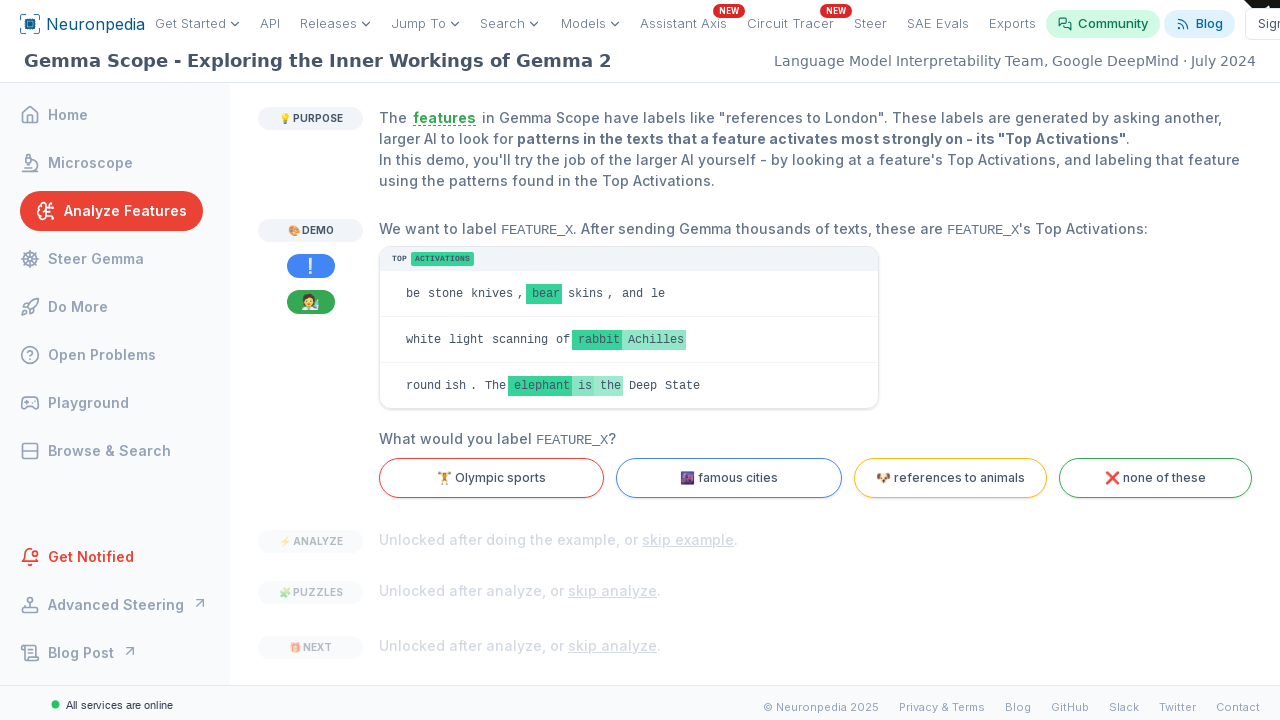

Navigated to neuronpedia gemma-scope analyze page
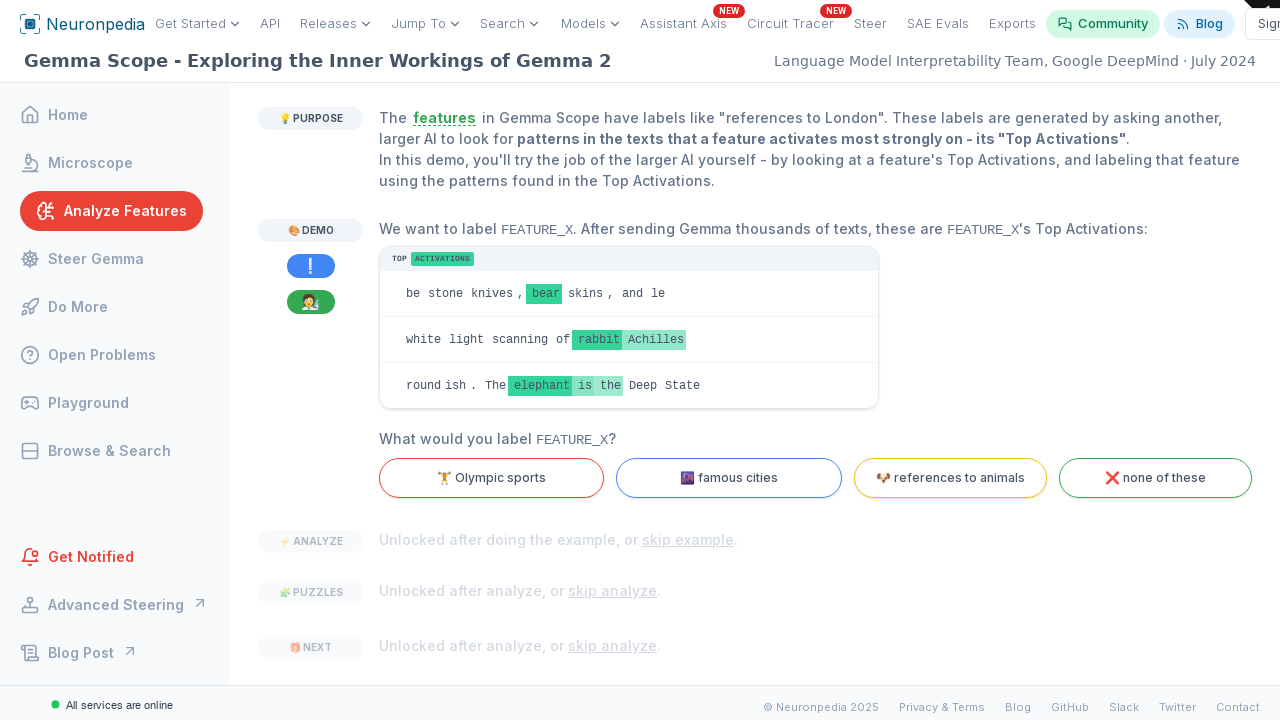

Clicked the famous cities button at (729, 478) on button[value="cities"]
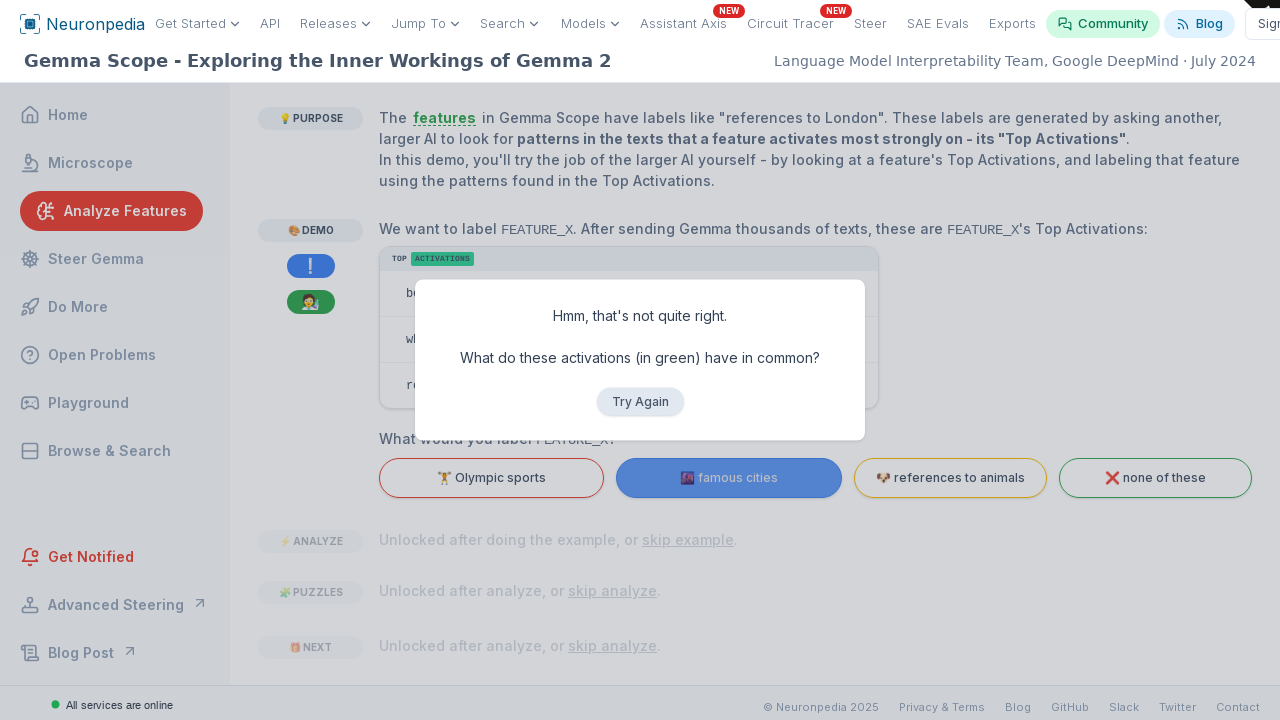

Quiz prompt appeared with the expected text
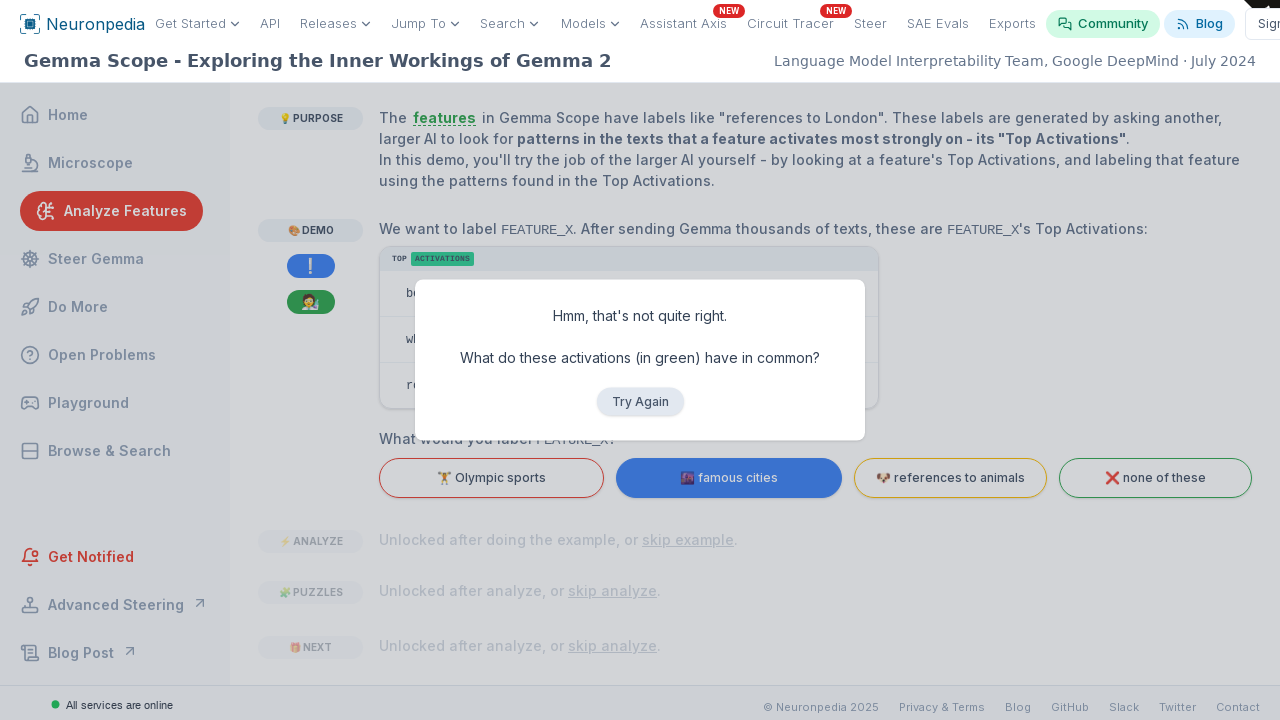

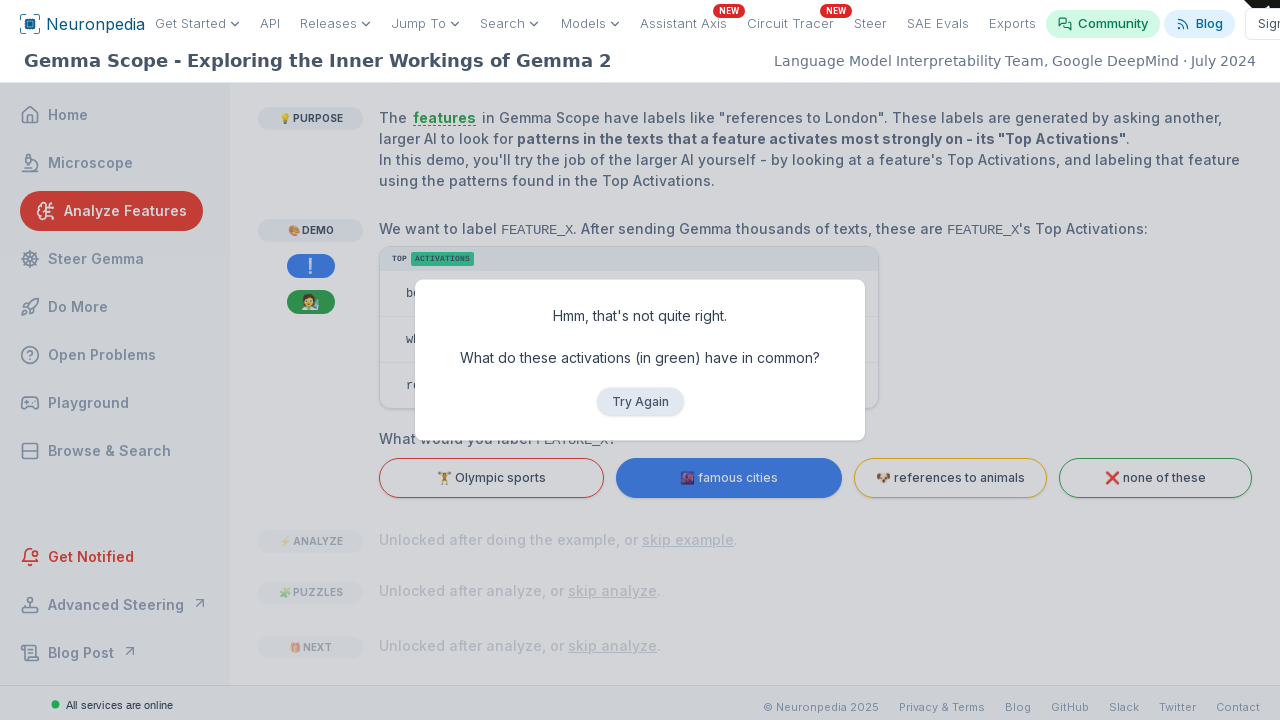